Tests retrieving and logging the brand logo text from the page

Starting URL: https://rahulshettyacademy.com/seleniumPractise/#/

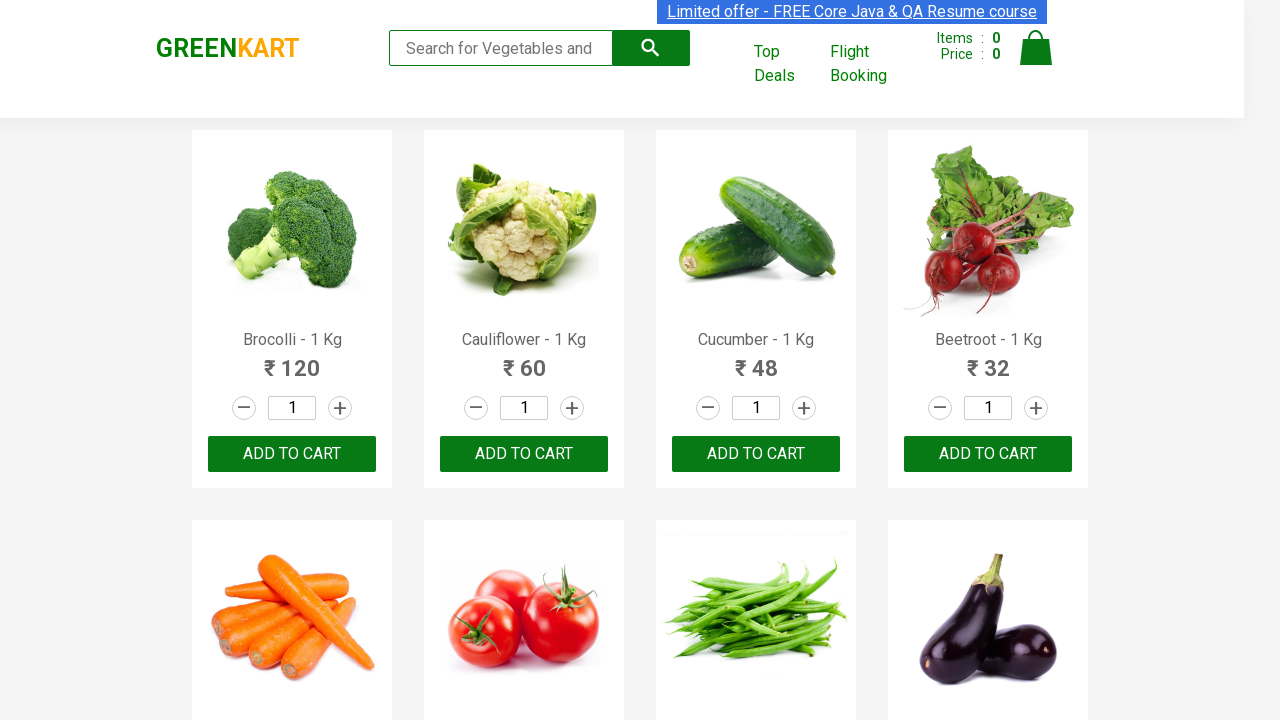

Located brand logo element
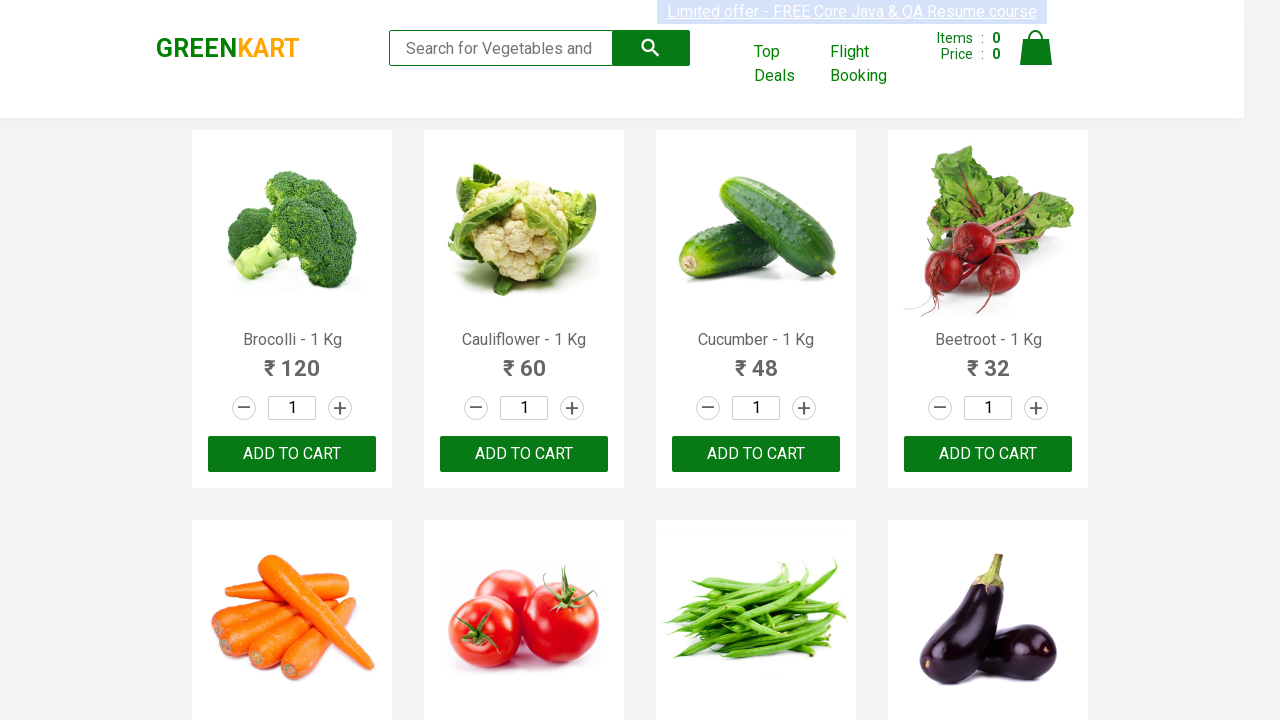

Retrieved brand logo text content
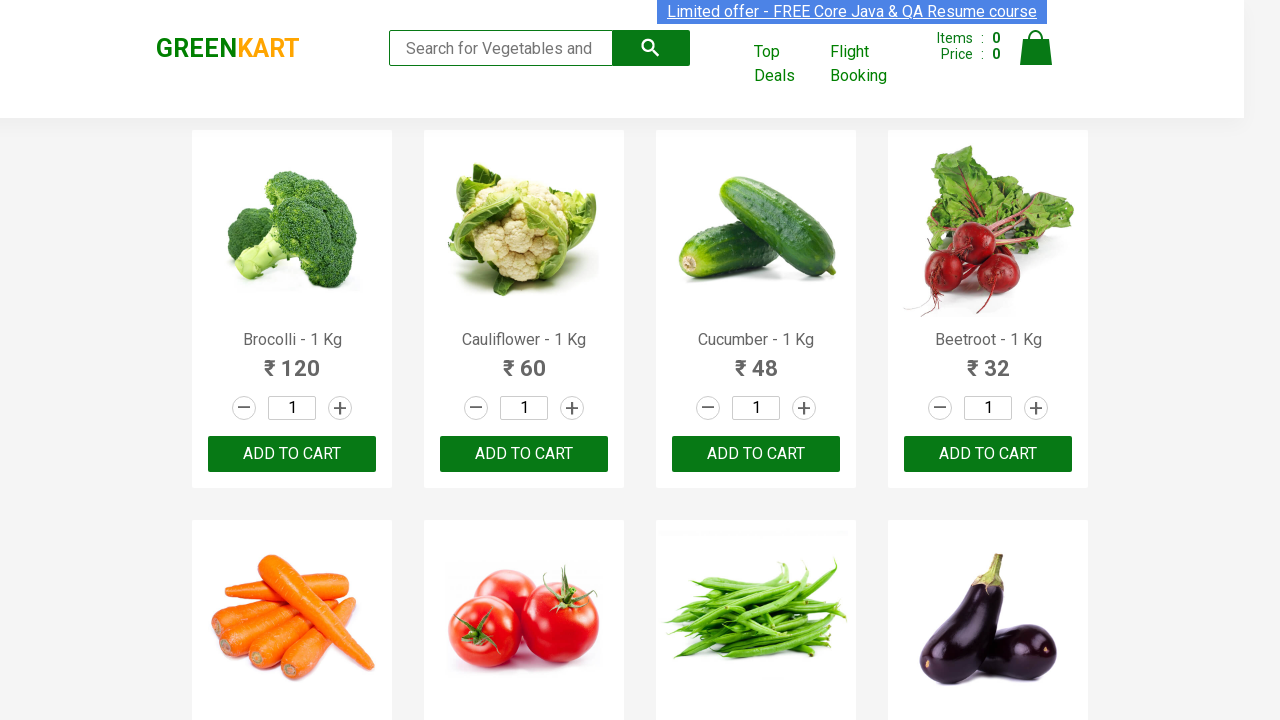

Logged brand text to console: GREENKART
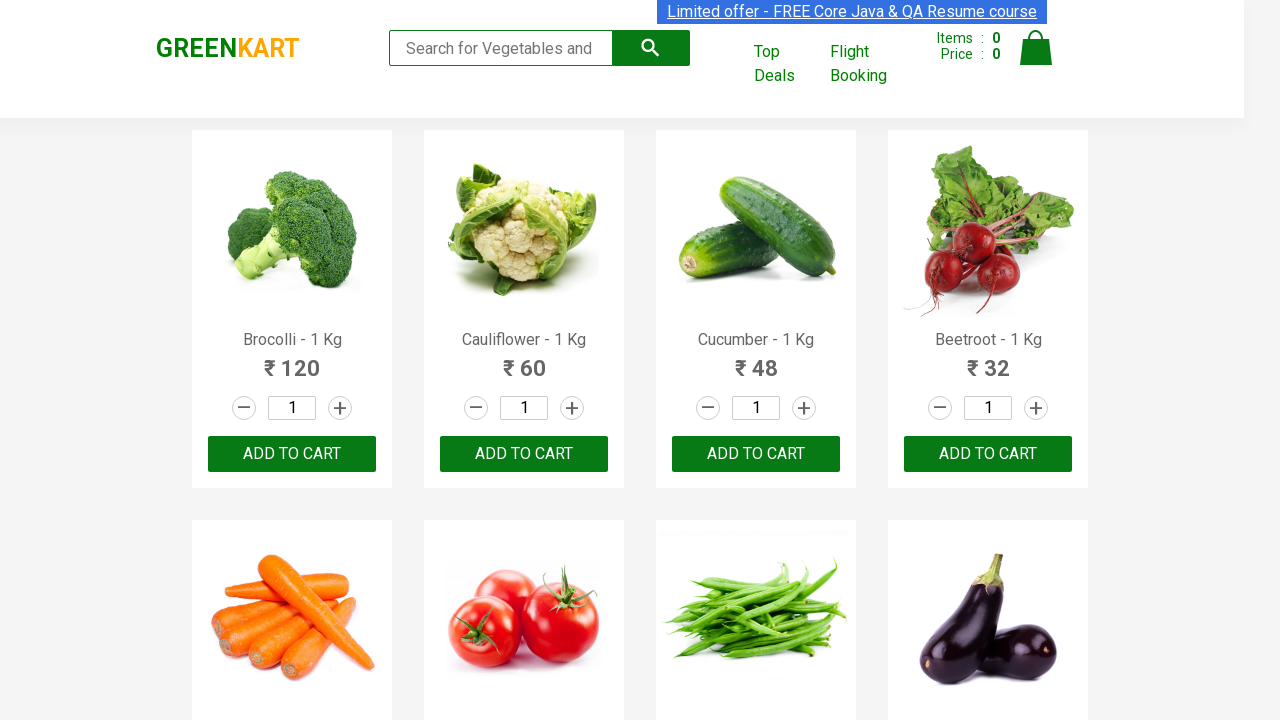

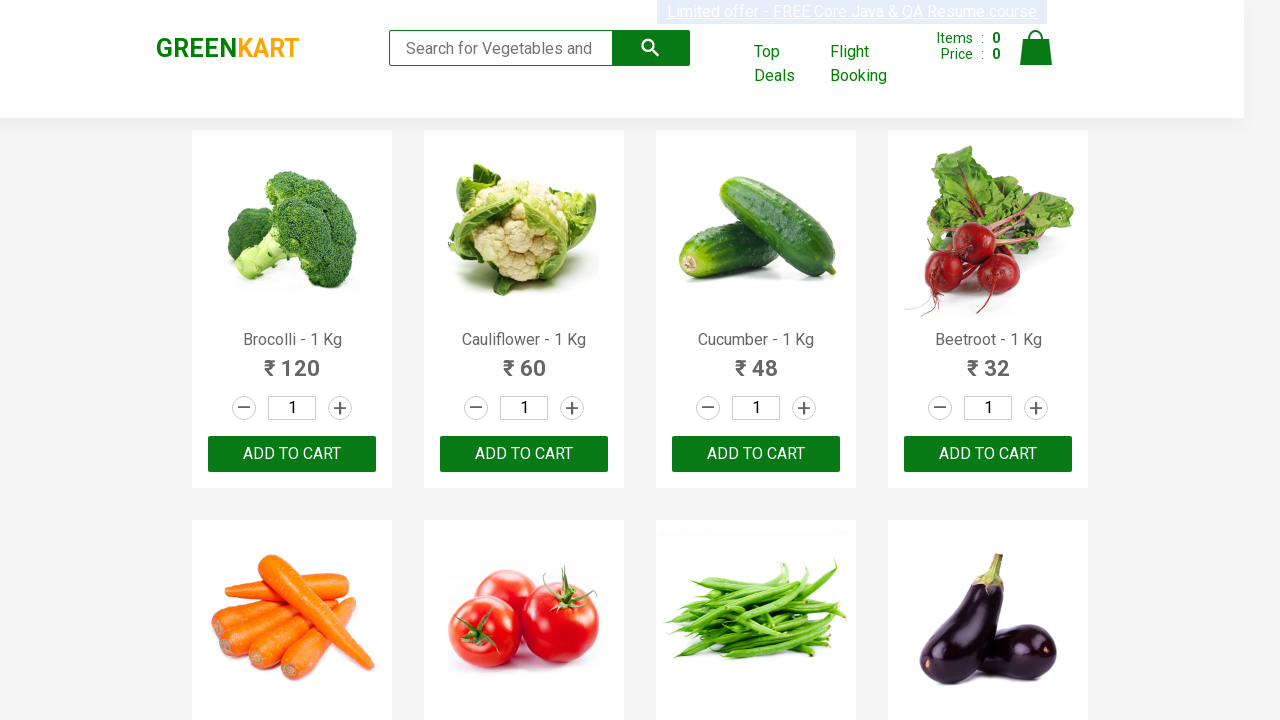